Tests a name generator website by selecting game type, race, and gender options, then clicking generate to produce a random character name

Starting URL: https://name.modding-openmw.com/

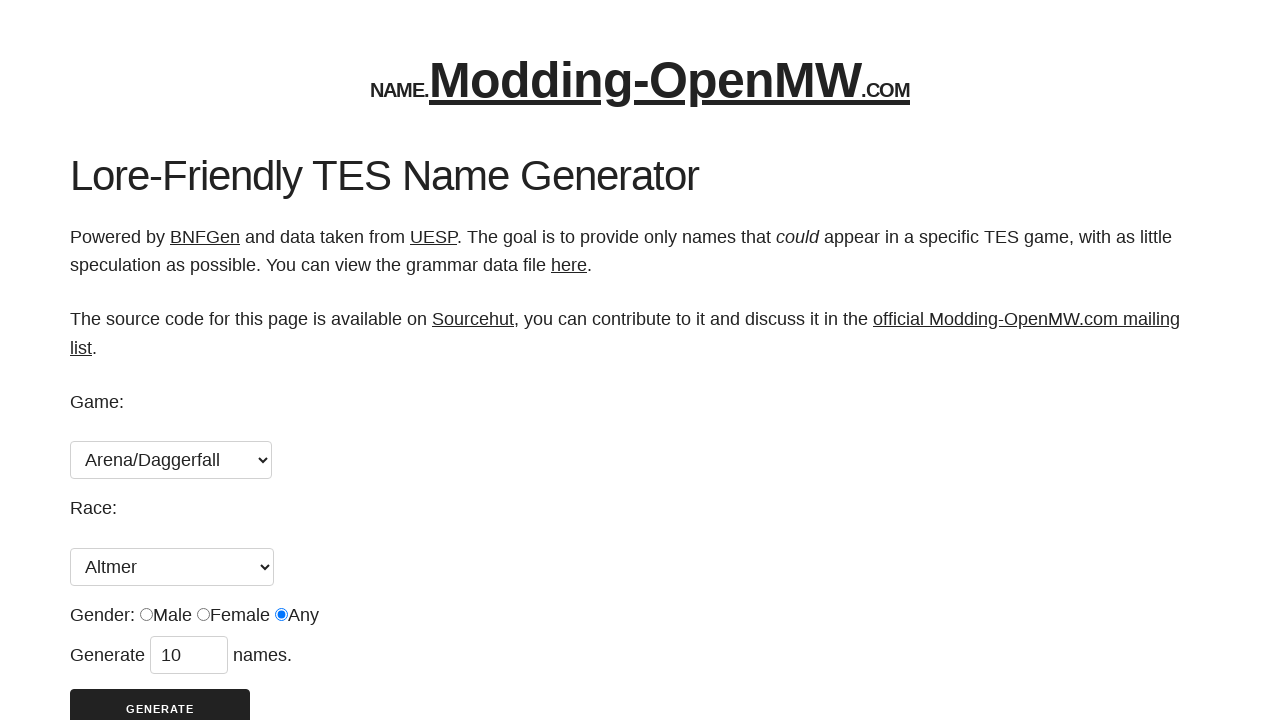

Selected game type 'sr' from dropdown on #game
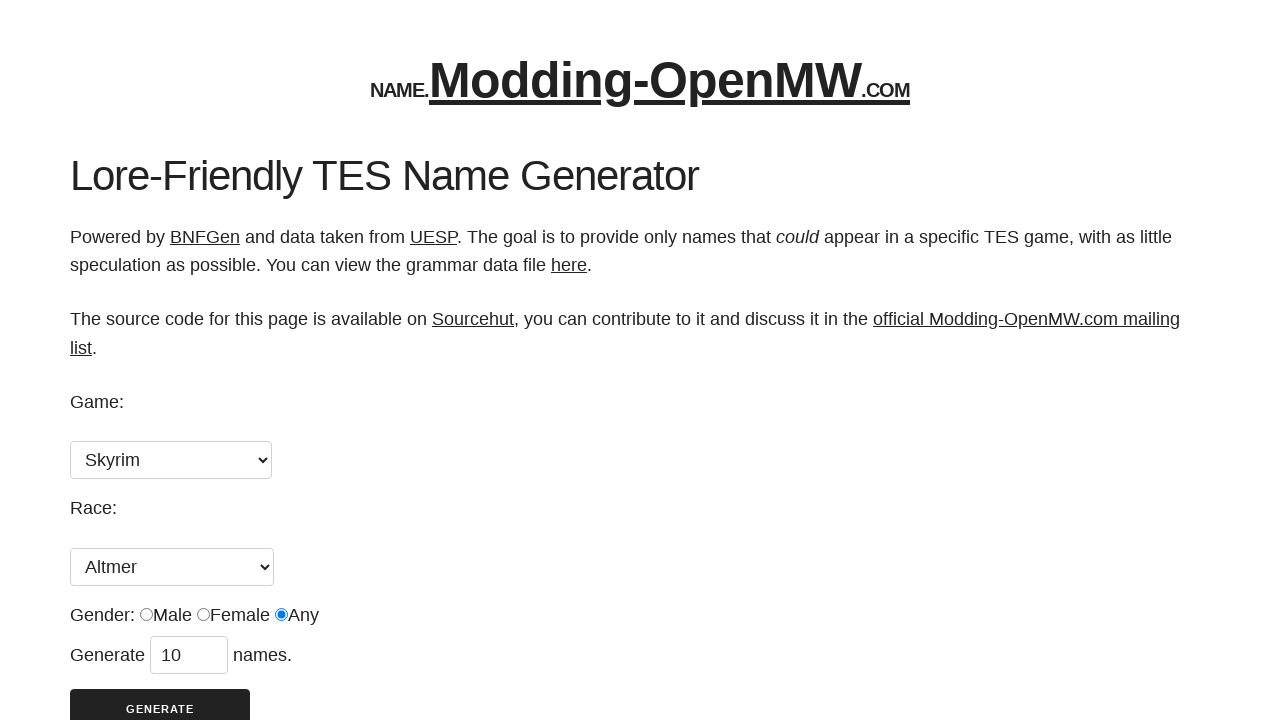

Selected race 'dunmer' from dropdown on #race
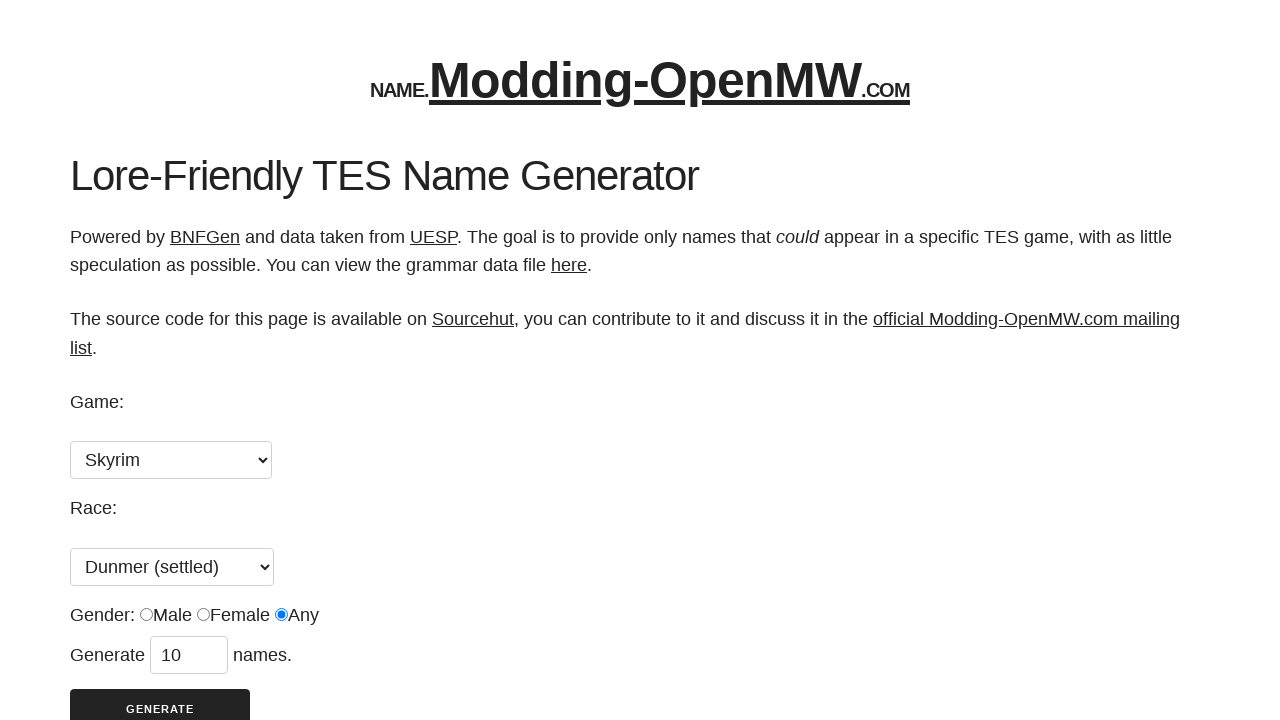

Selected male gender radio button at (146, 615) on input[type='radio'][value='male']
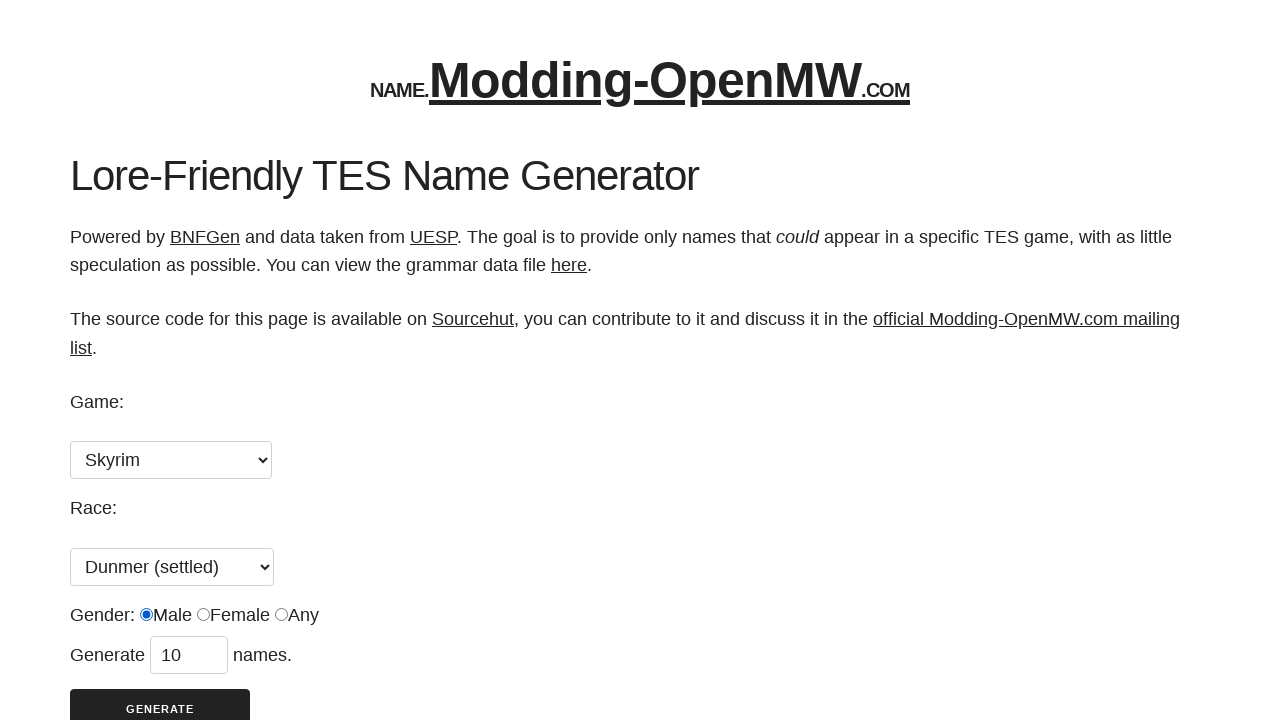

Clicked Generate button to produce random character name at (160, 701) on input[type='button'][value='Generate']
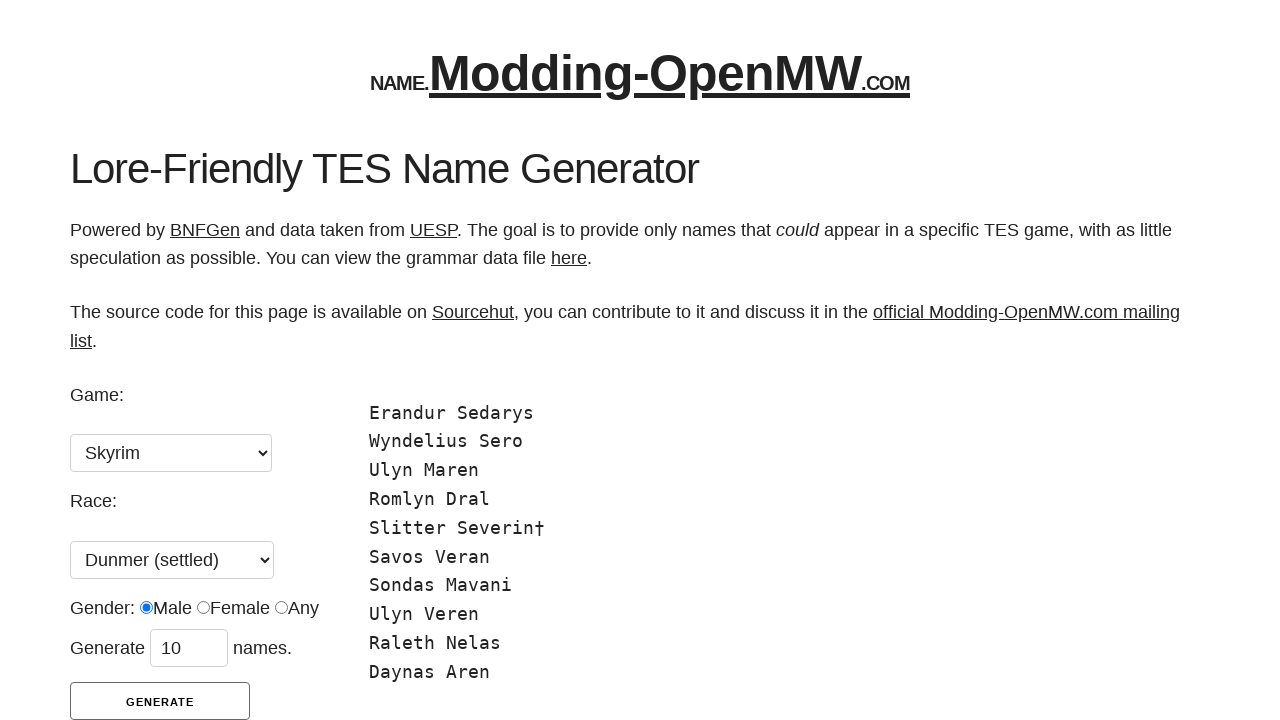

Generated character name appeared in output
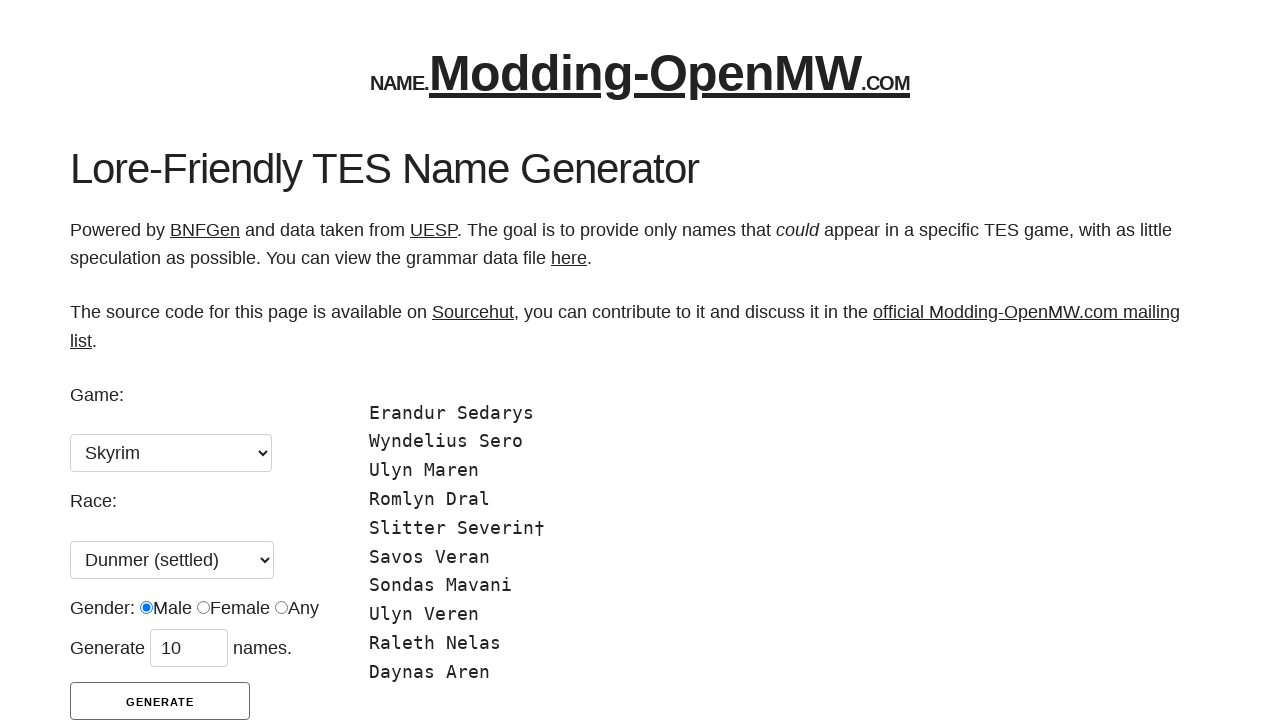

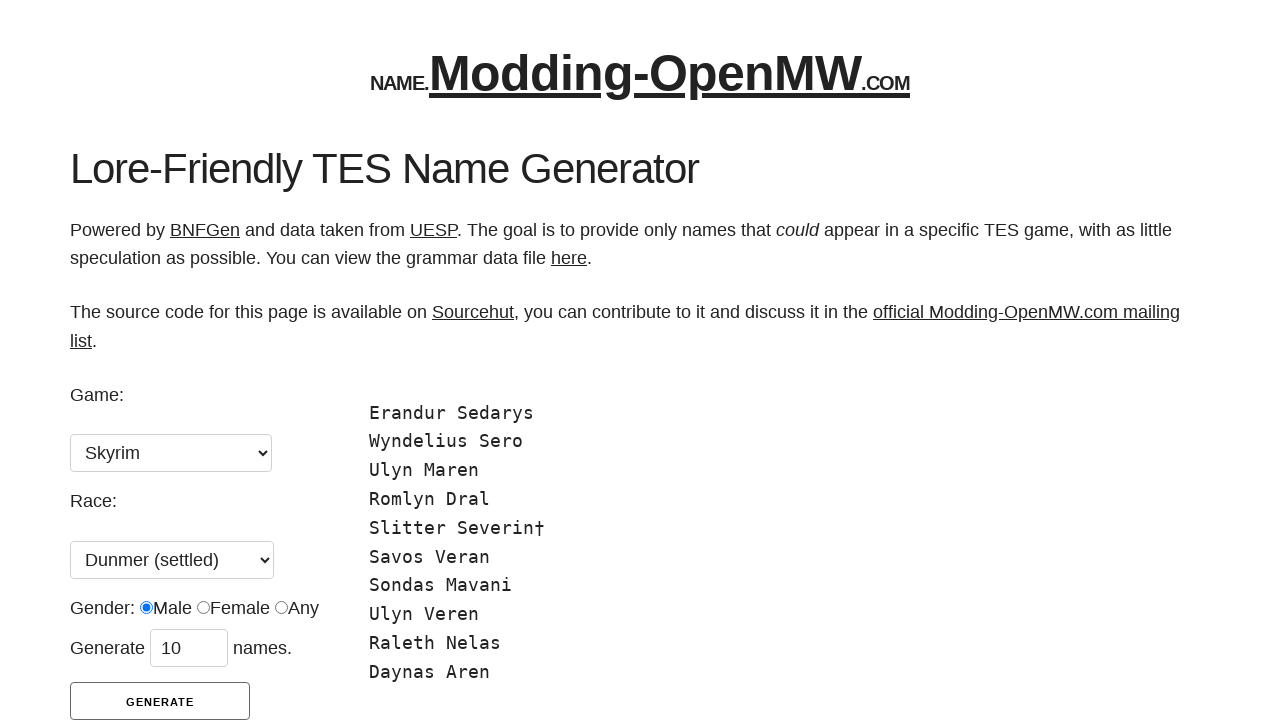